Tests a confirmation alert by clicking the confirm button, accepting the dialog, and verifying the 'Ok' selection is displayed.

Starting URL: https://demoqa.com/alerts

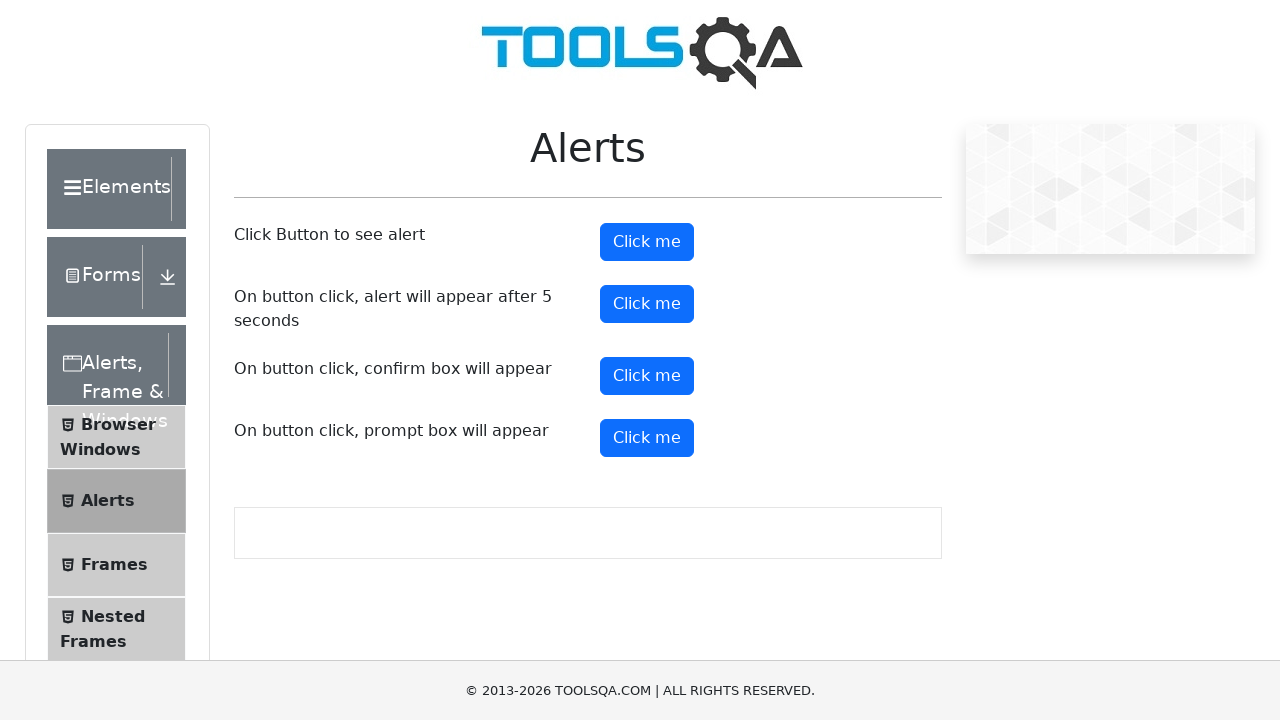

Confirm button is visible
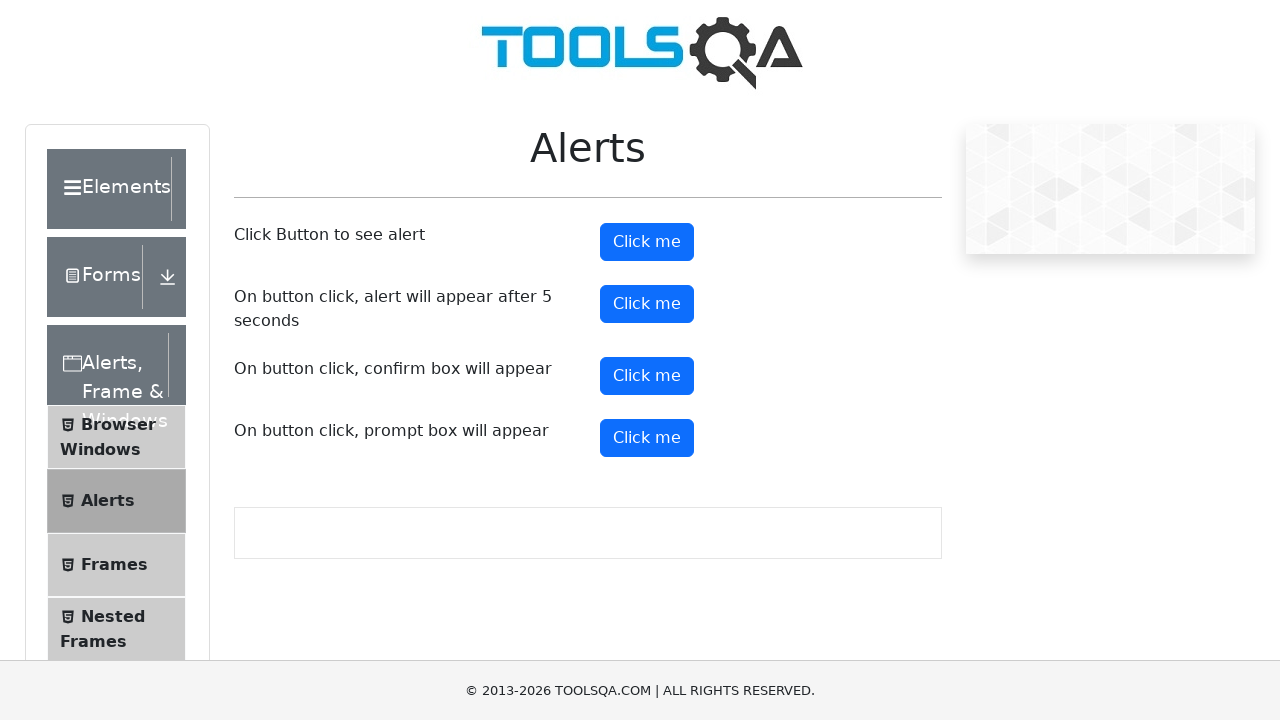

Dialog handler registered to accept confirmations
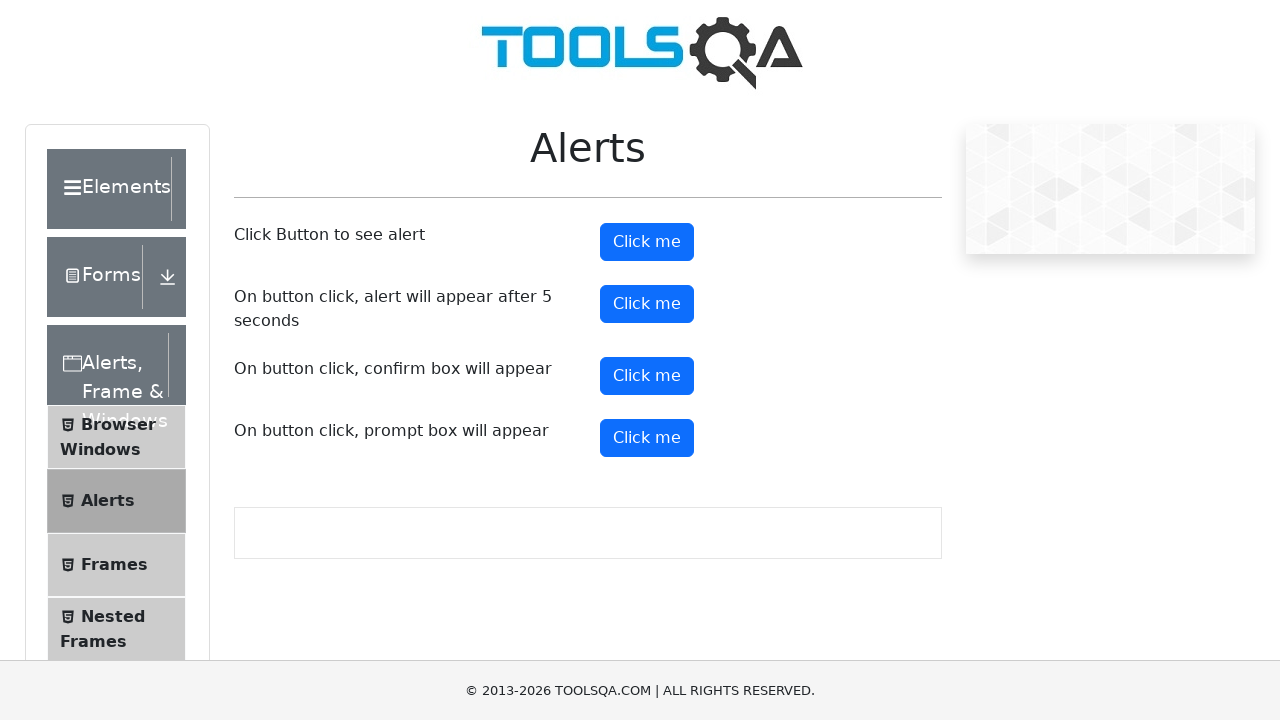

Clicked the confirm button at (647, 376) on #confirmButton
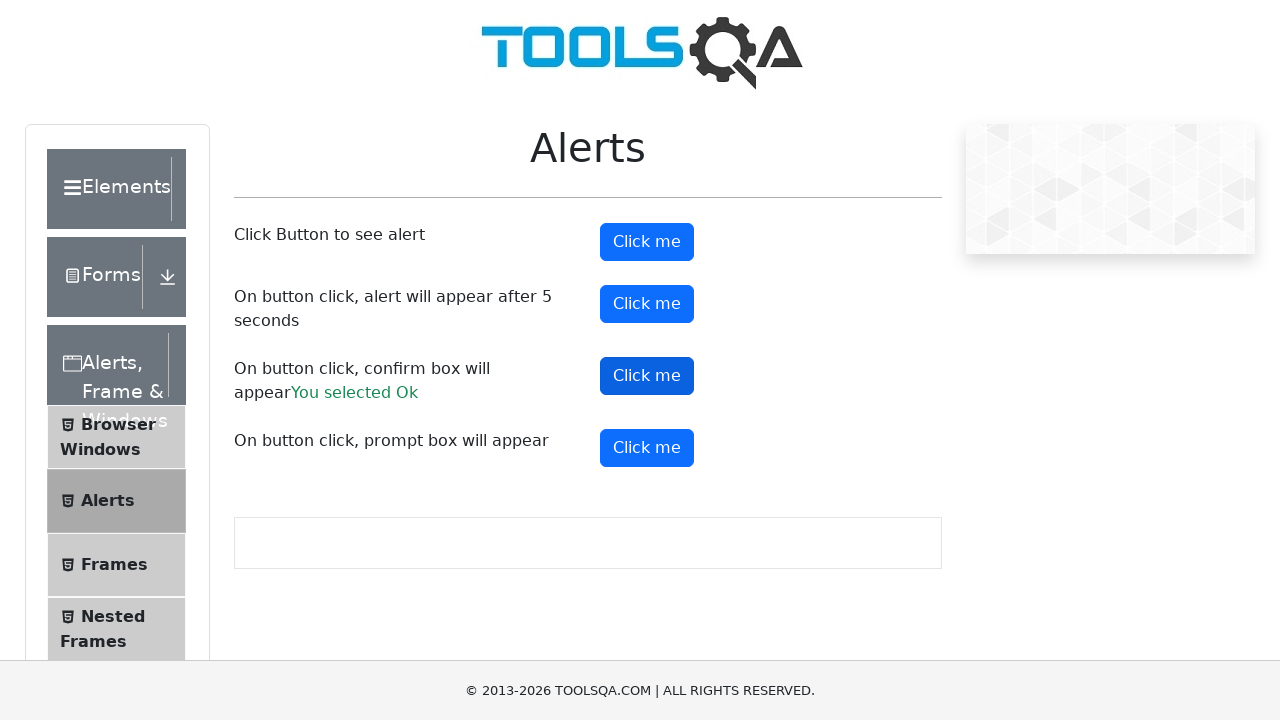

Confirmation result element loaded
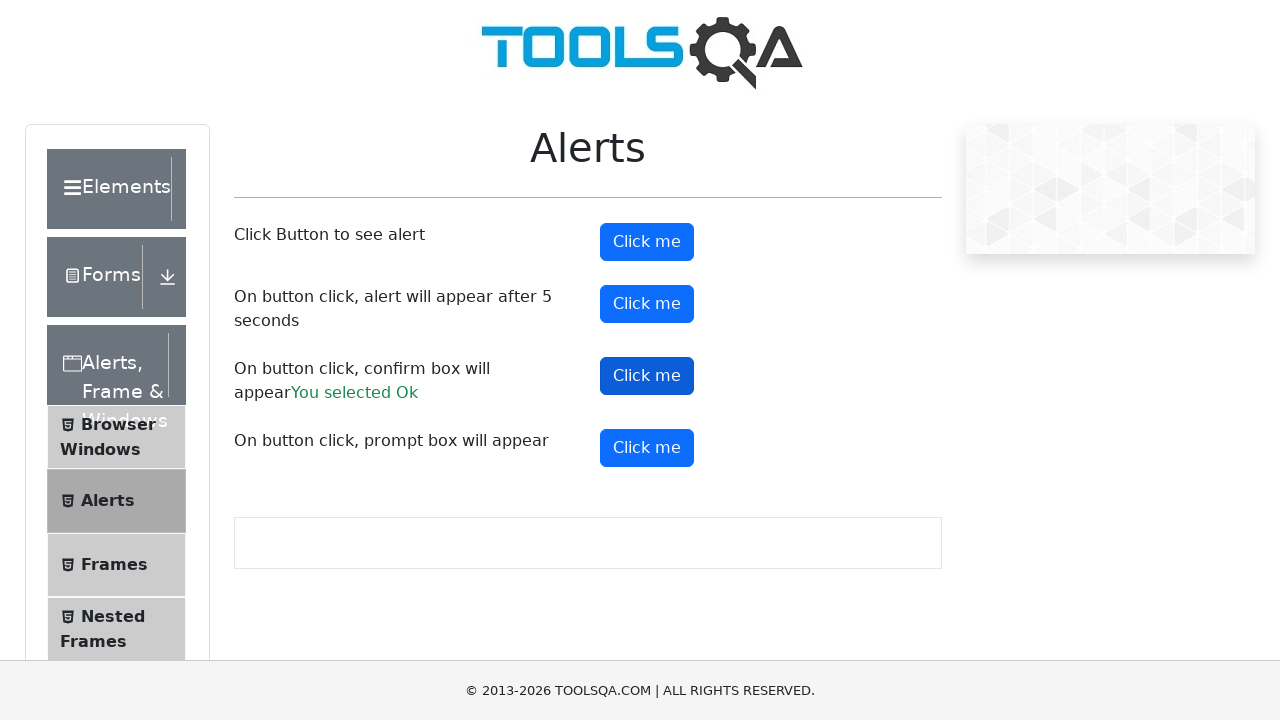

Verified 'Ok' selection is displayed in confirmation result
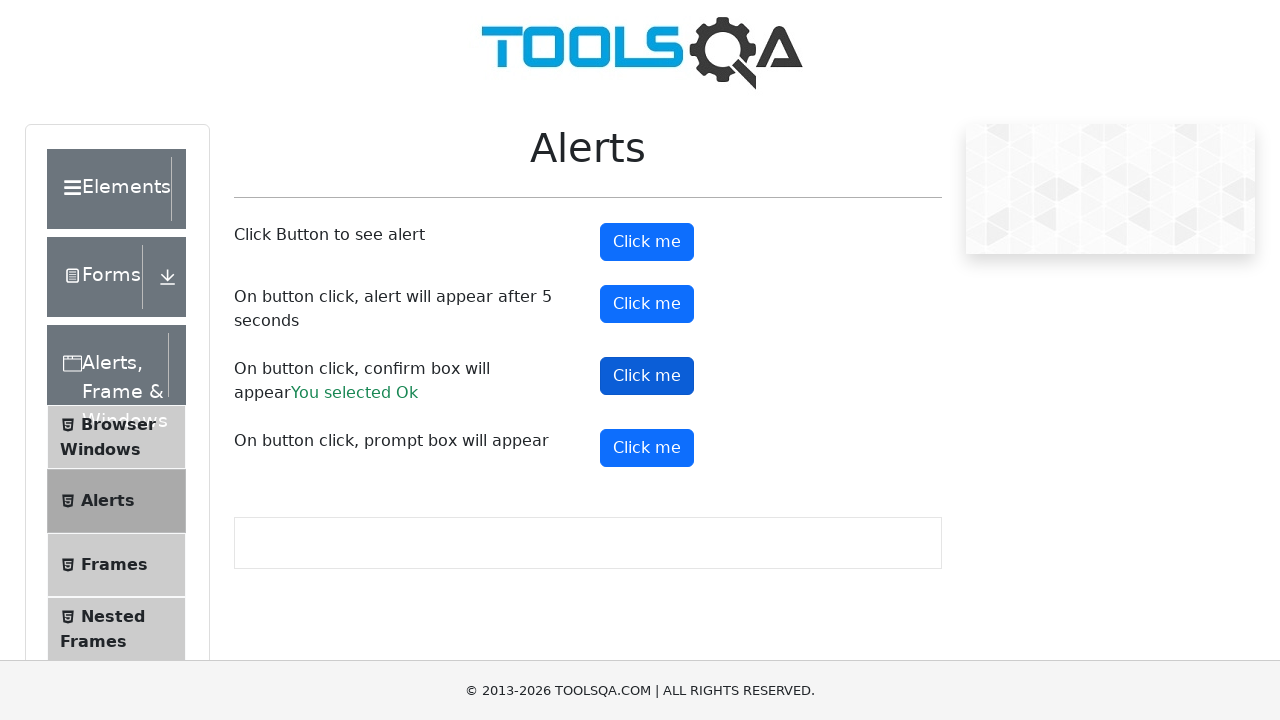

Dialog handler removed
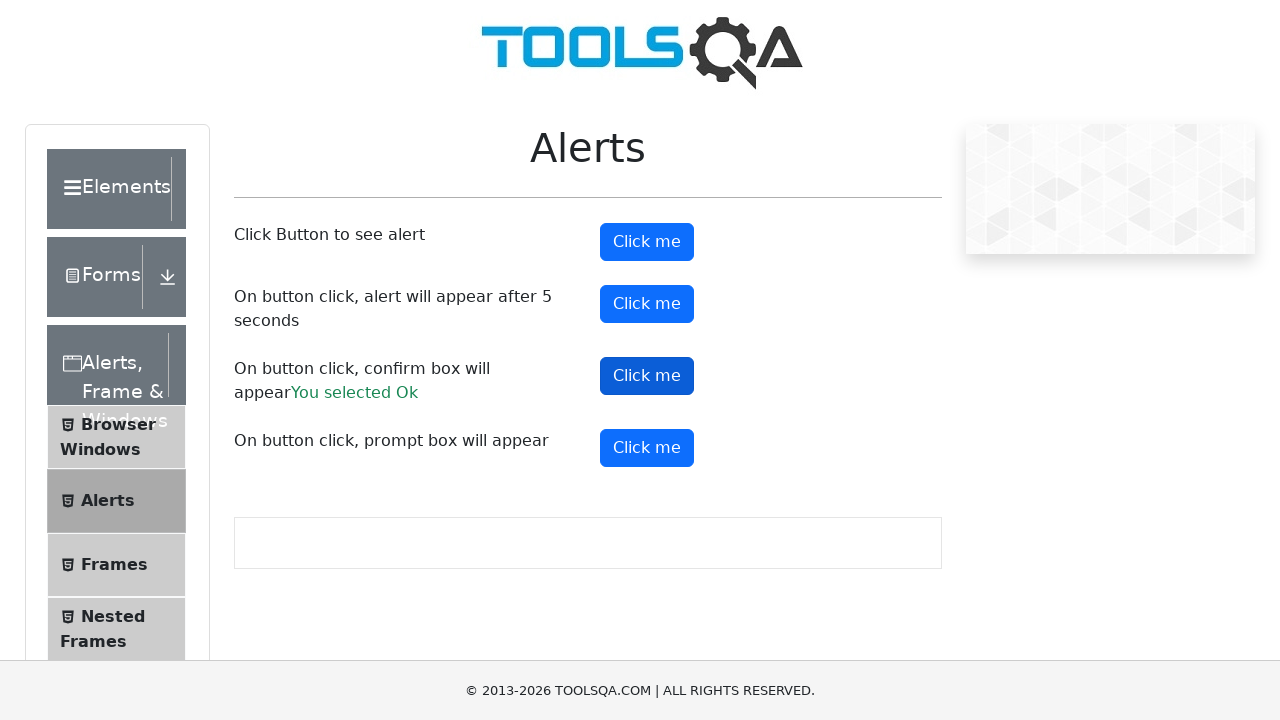

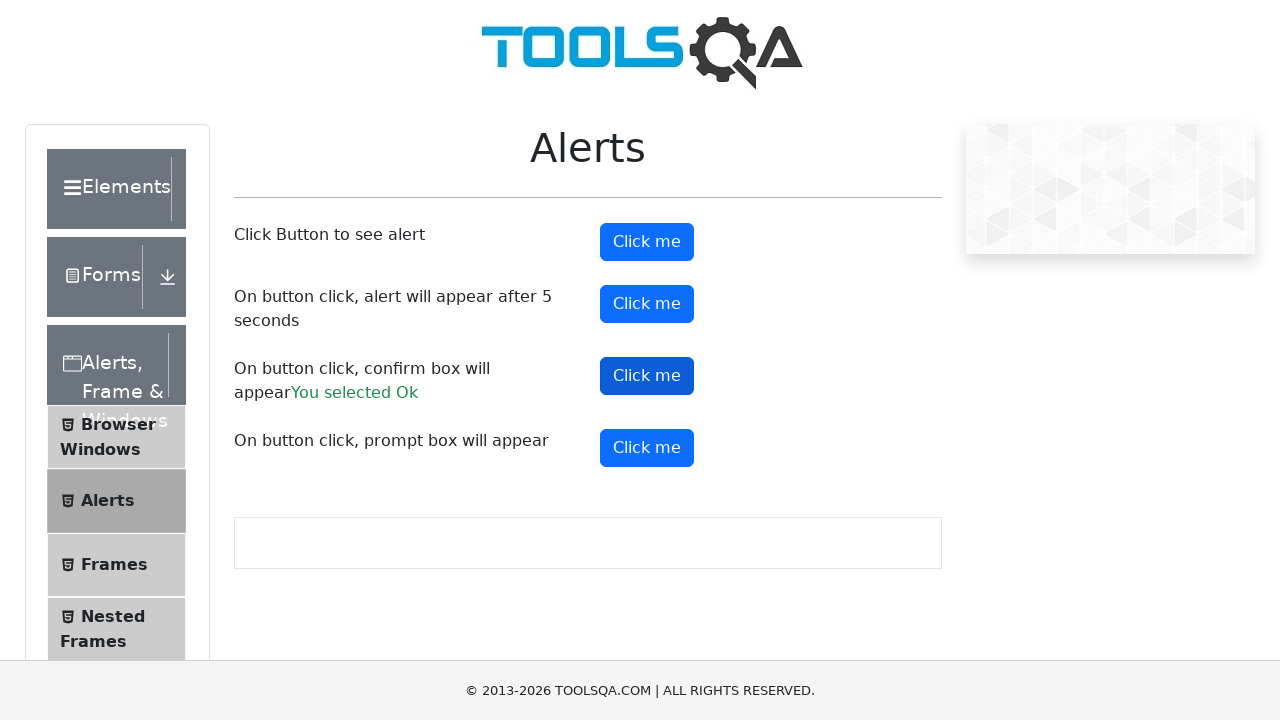